Tests keyboard actions on a text box form by filling fields using Tab navigation, and demonstrating copy-paste functionality using Ctrl+A, Ctrl+C, and Ctrl+V keyboard shortcuts.

Starting URL: https://demoqa.com/text-box

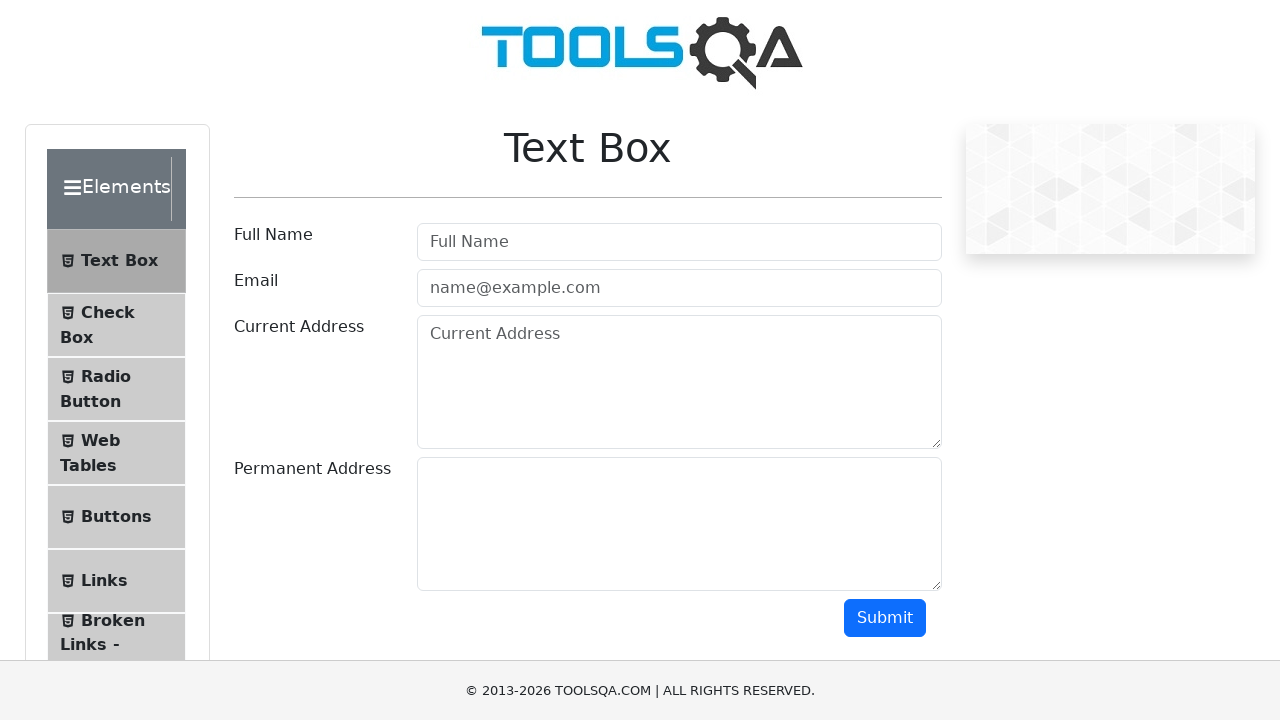

Filled username field with 'saurabh' on input#userName
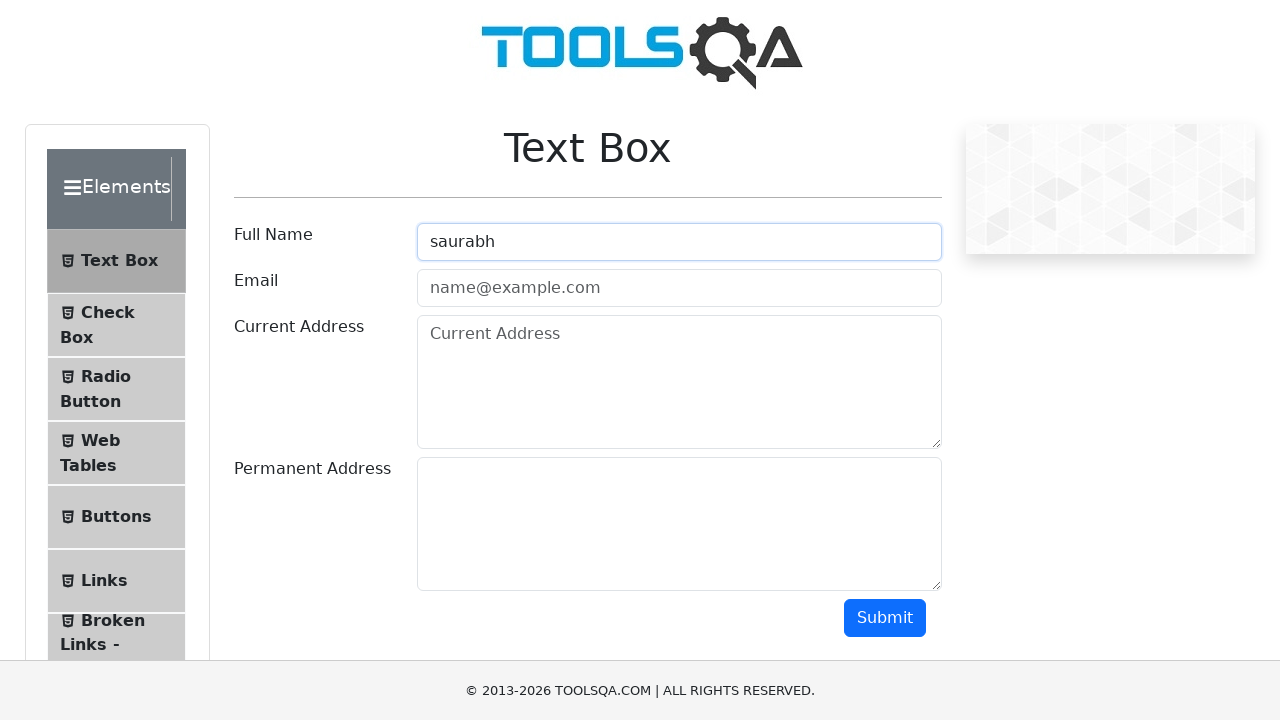

Pressed Tab to navigate to email field on input#userName
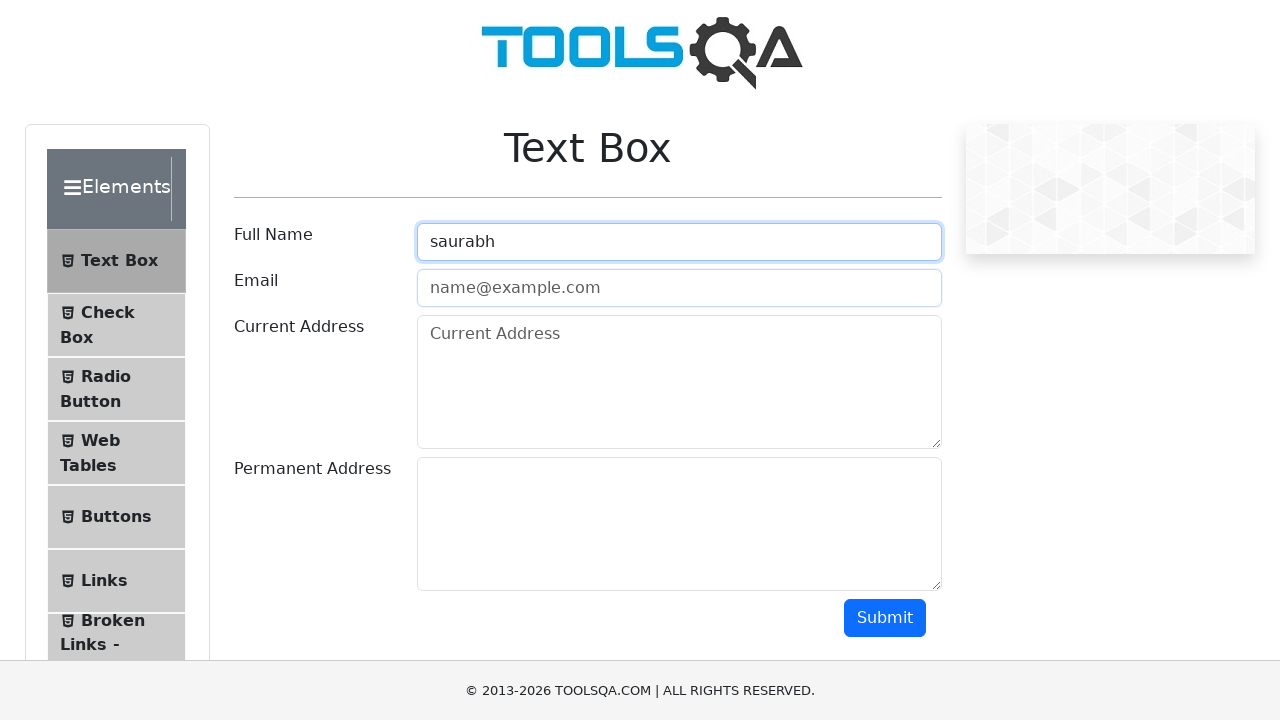

Typed email address 'xyz@gmail.com' in email field
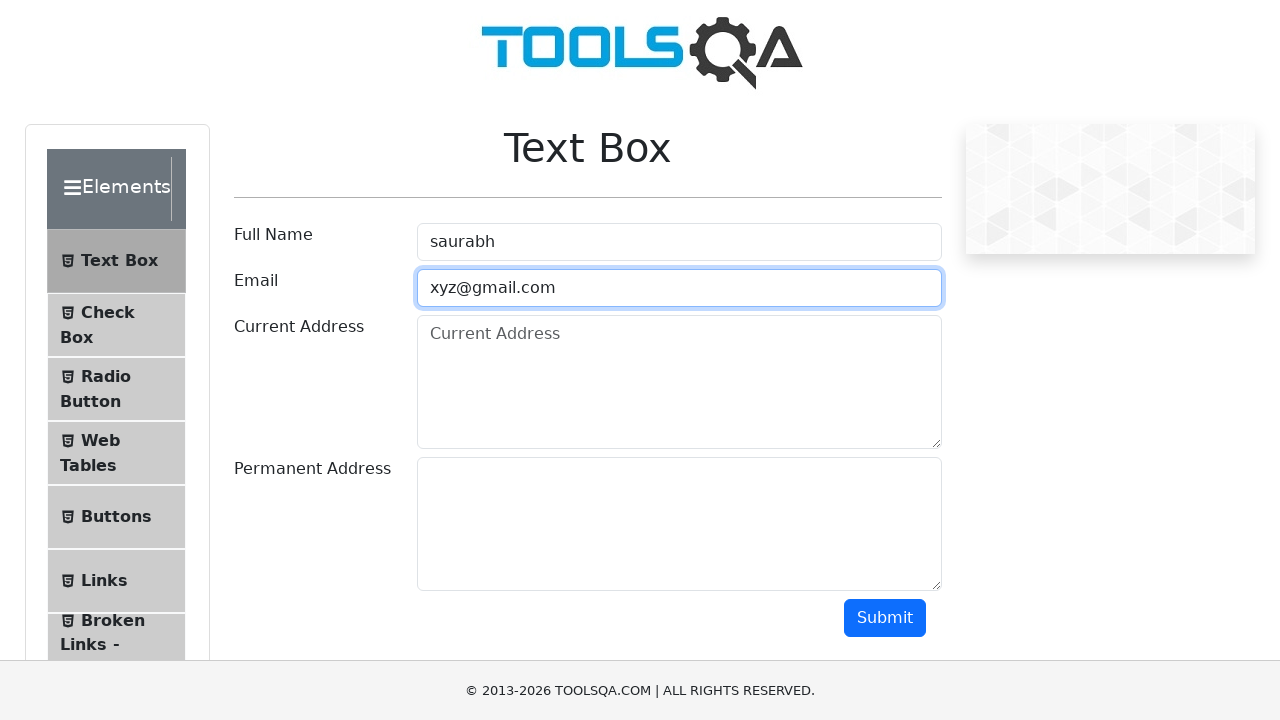

Pressed Tab to navigate to current address field
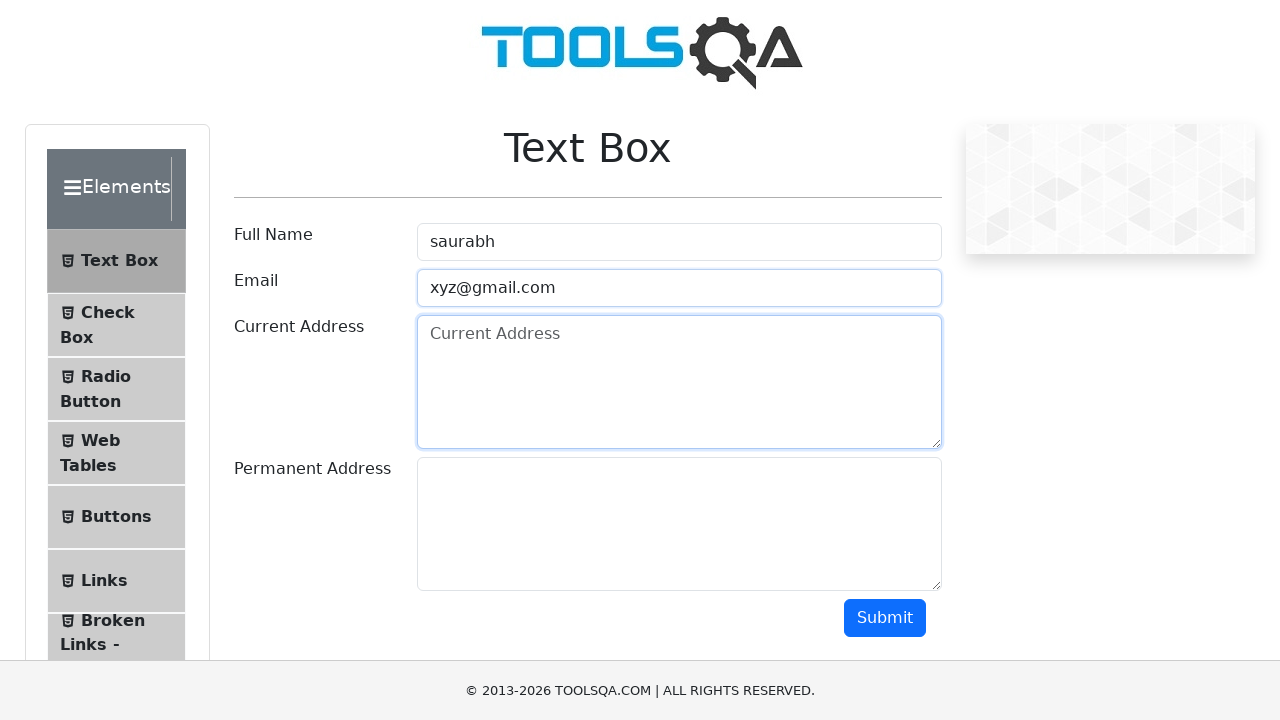

Typed address 'Indapur Aurangabad' in current address field
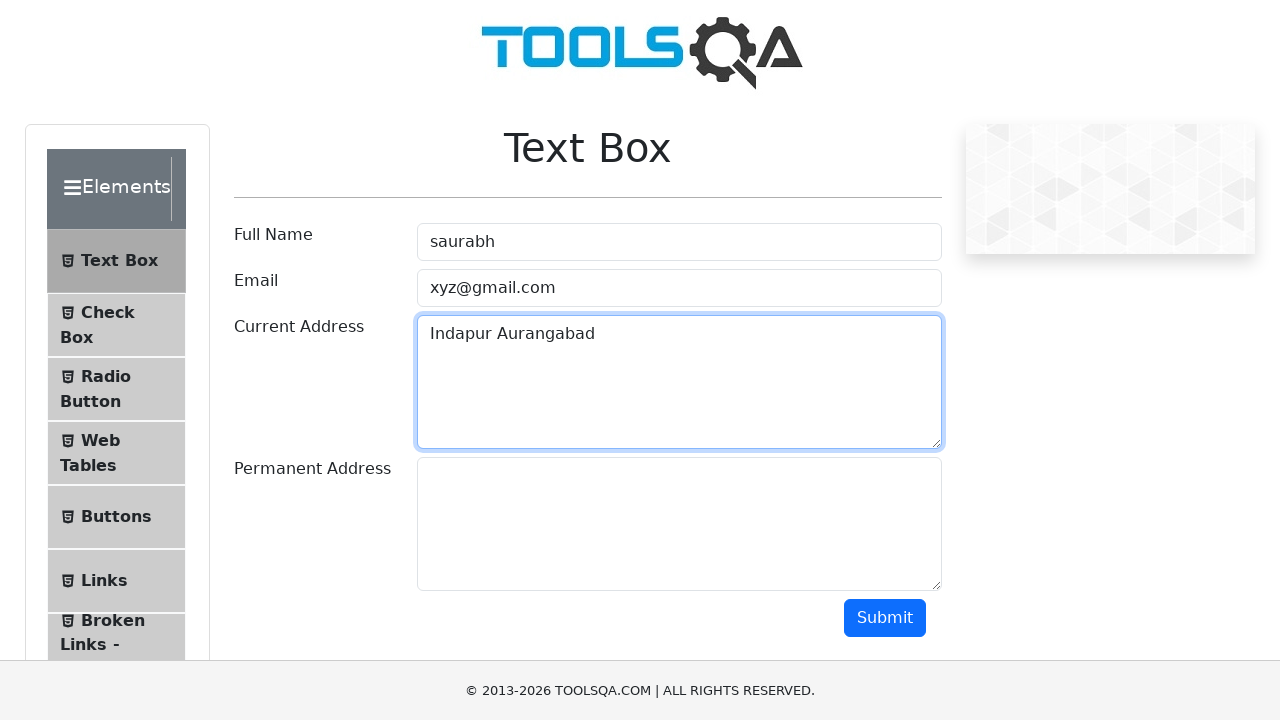

Selected all text in current address field using Ctrl+A
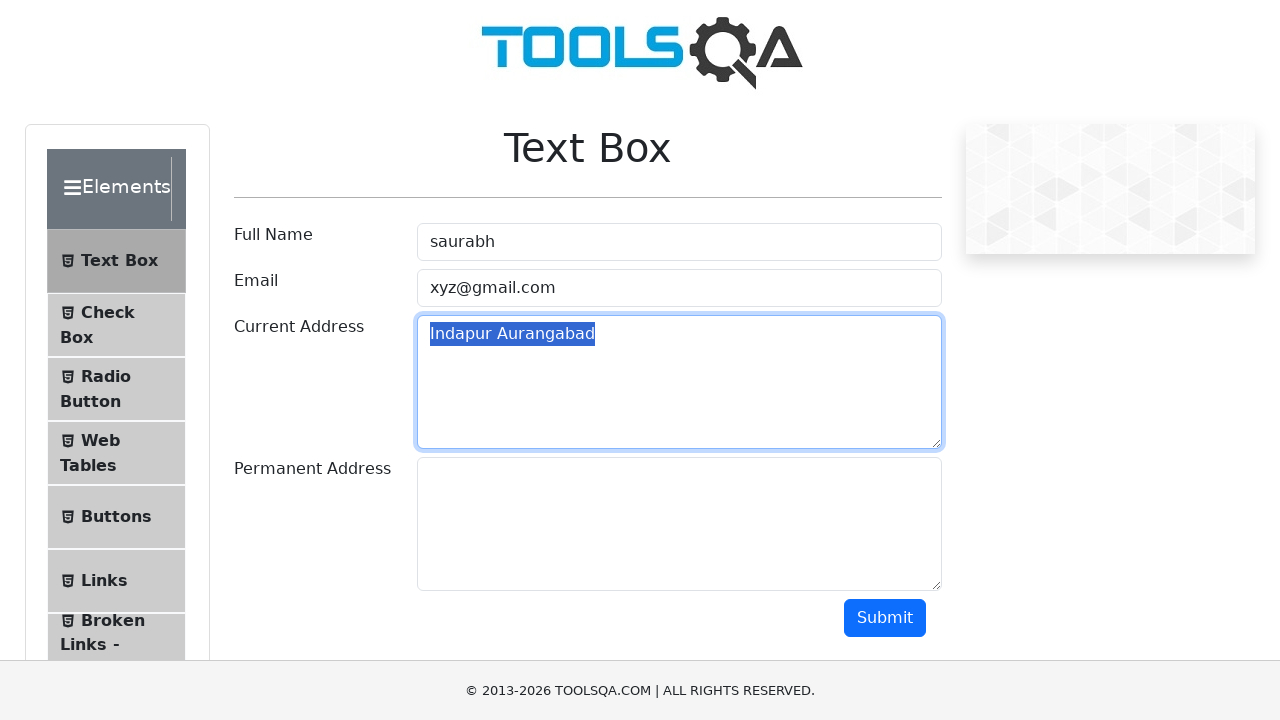

Copied selected text using Ctrl+C
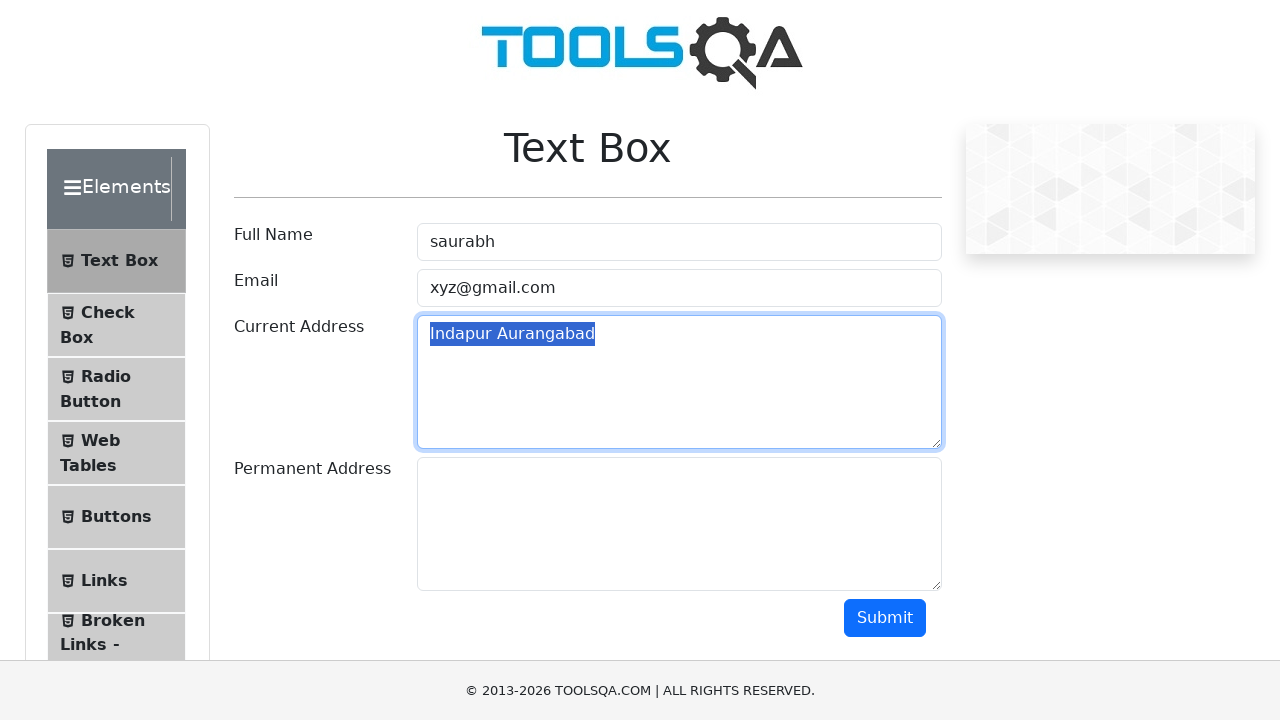

Pressed Tab to navigate to permanent address field
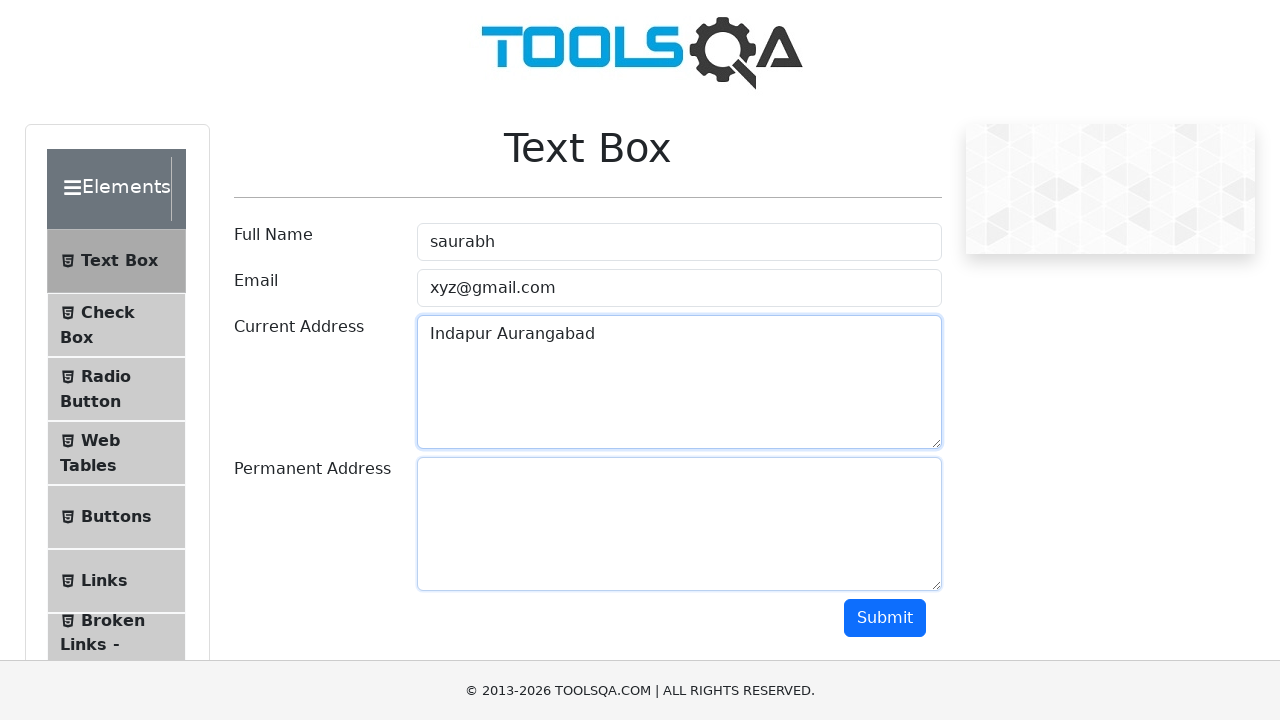

Pasted copied address text using Ctrl+V in permanent address field
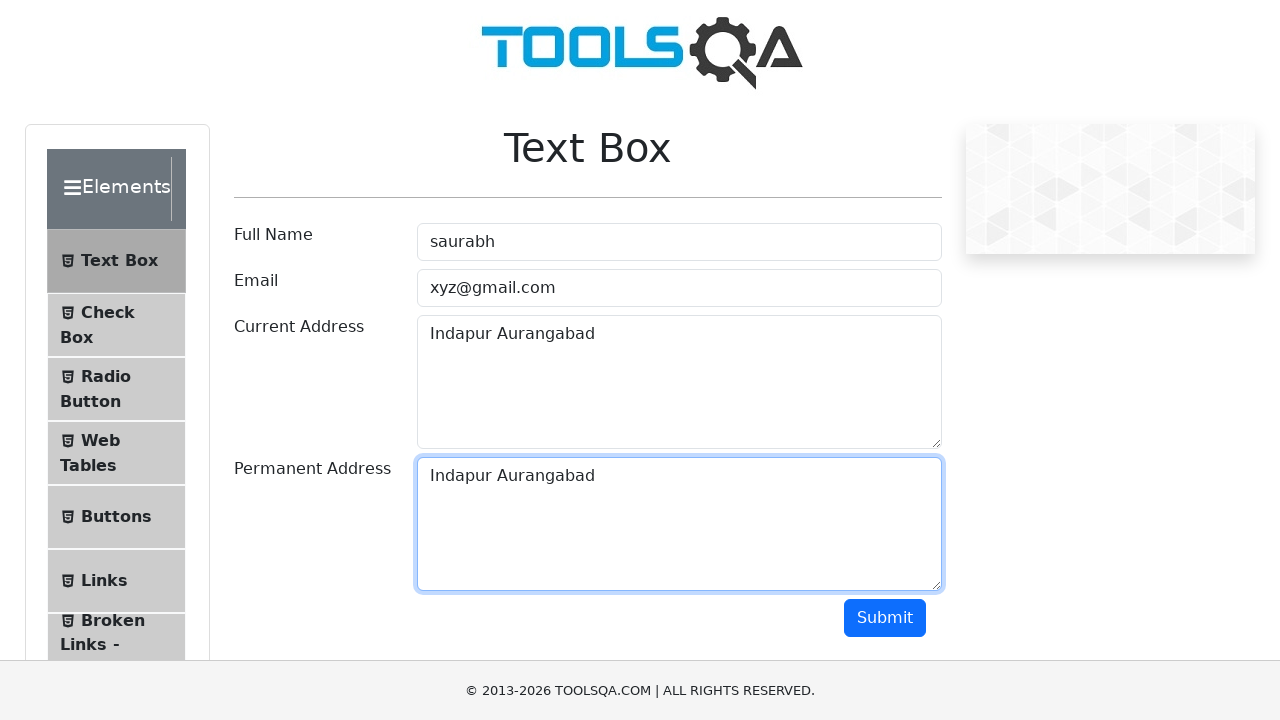

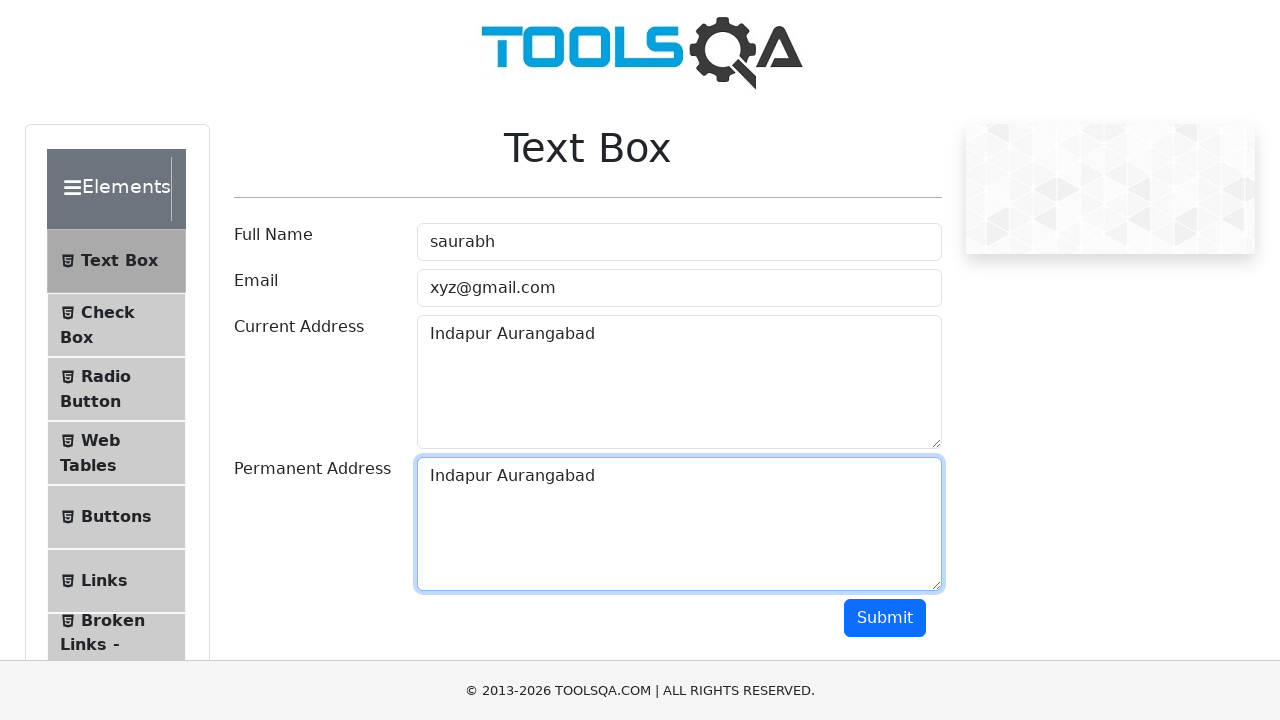